Tests dynamic controls functionality by clicking a toggle button to show/hide a checkbox, verifying the checkbox visibility changes between clicks.

Starting URL: https://training-support.net/webelements/dynamic-controls

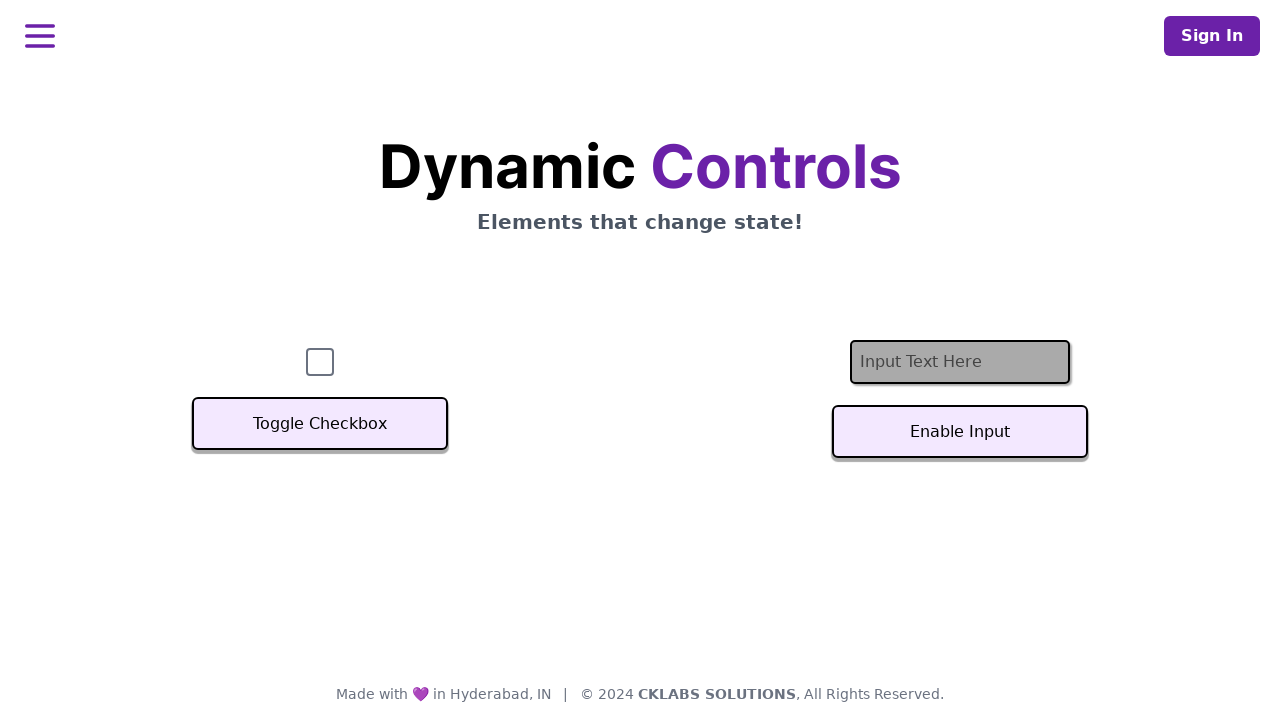

Located checkbox element with id 'checkbox'
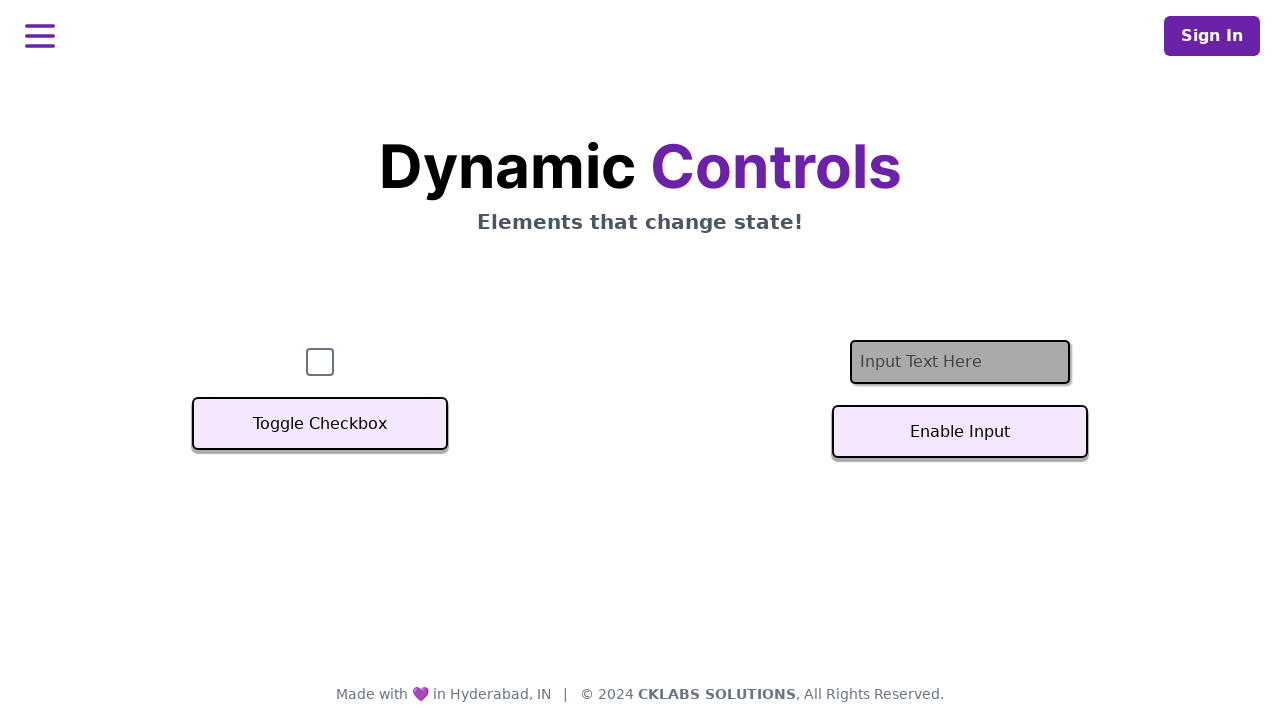

Clicked toggle button to hide checkbox at (320, 424) on (//*[@class='svelte-sfj3o4'])[1]
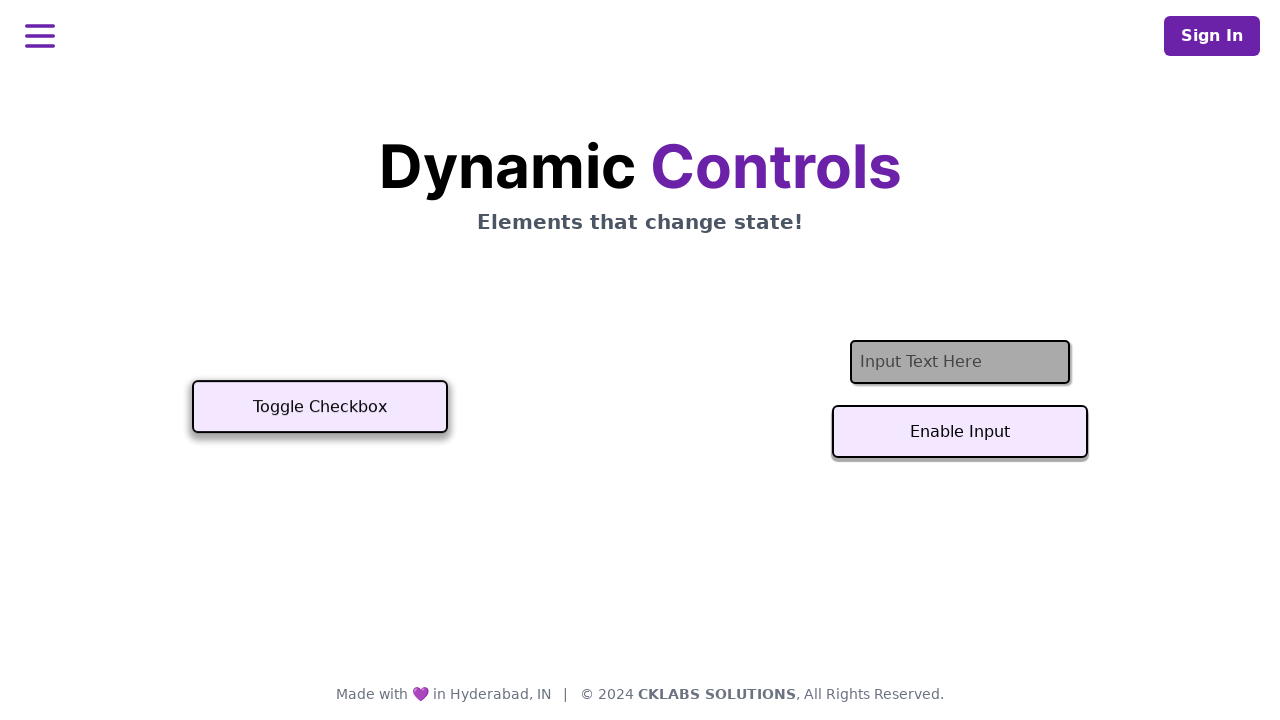

Waited 1 second for checkbox to be hidden
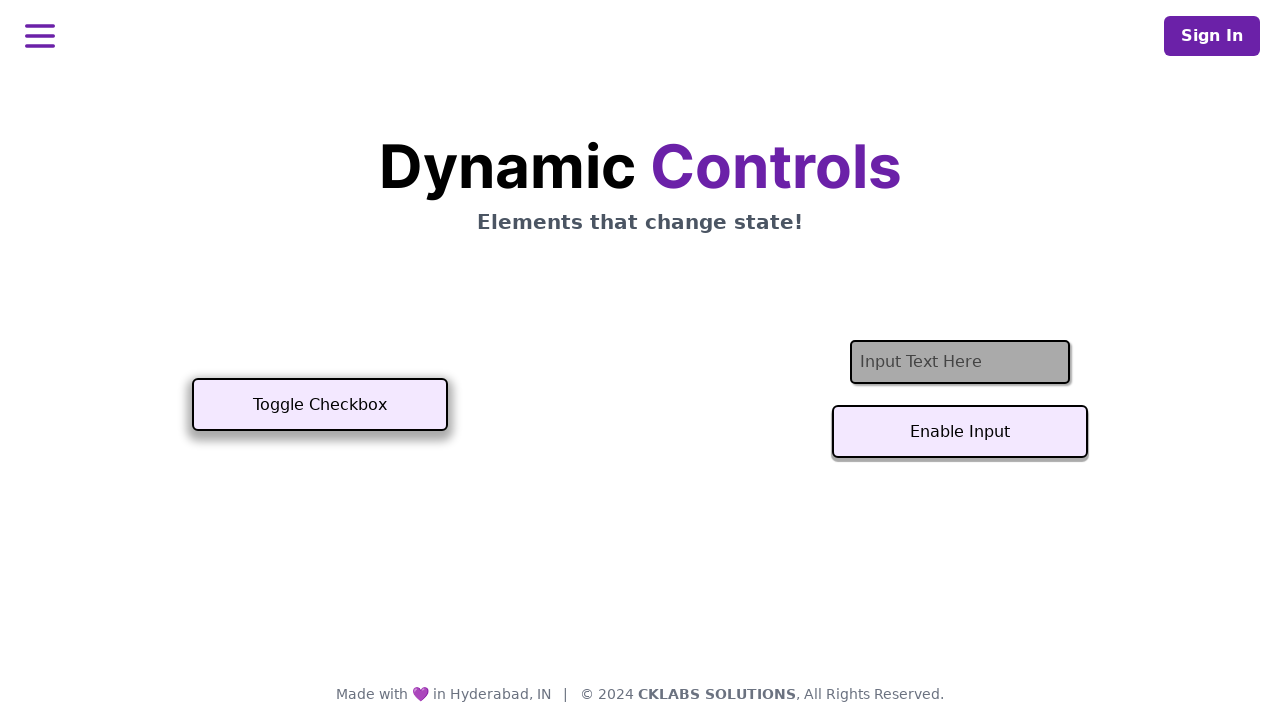

Verified checkbox visibility after first click: False
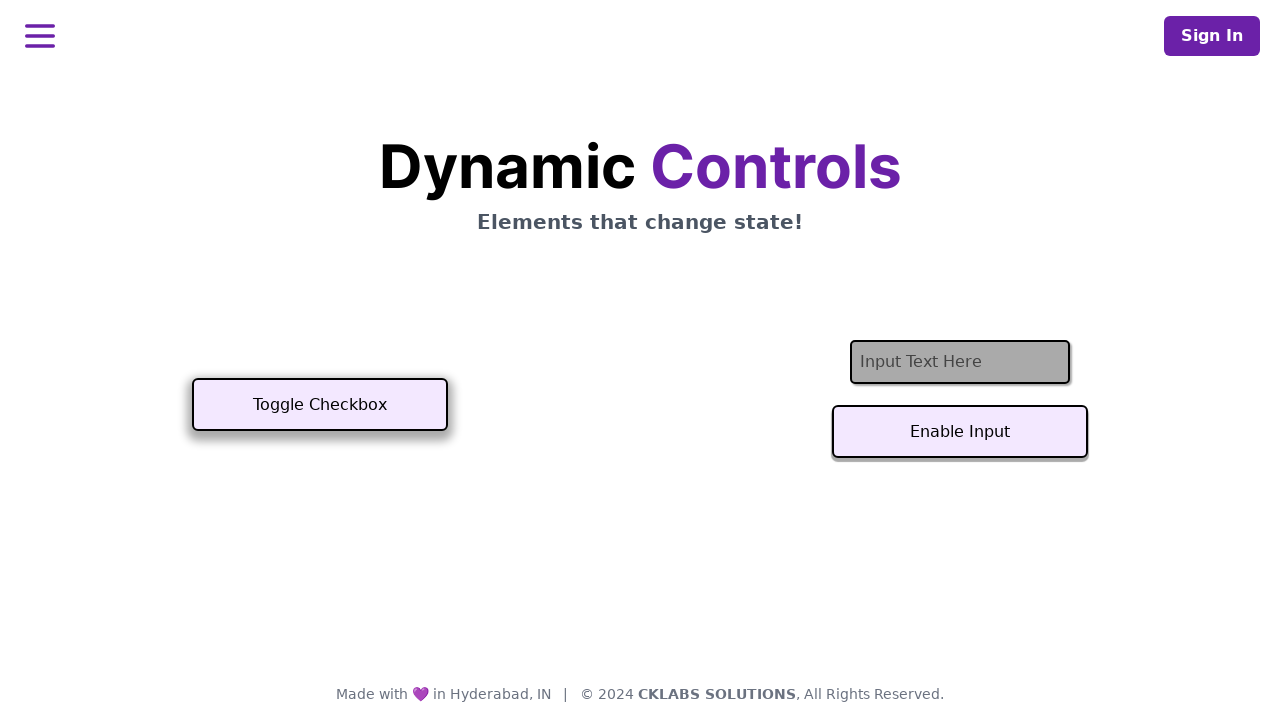

Clicked toggle button to show checkbox again at (320, 405) on (//*[@class='svelte-sfj3o4'])[1]
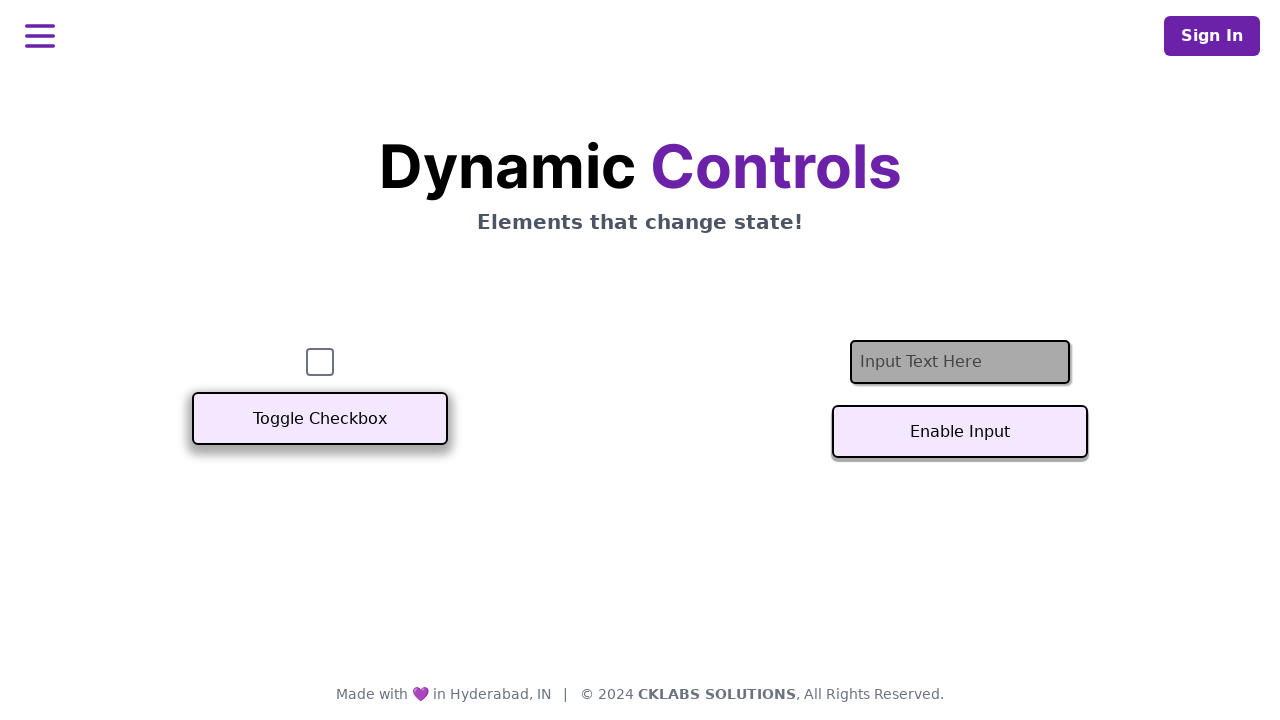

Waited 1 second for checkbox to reappear
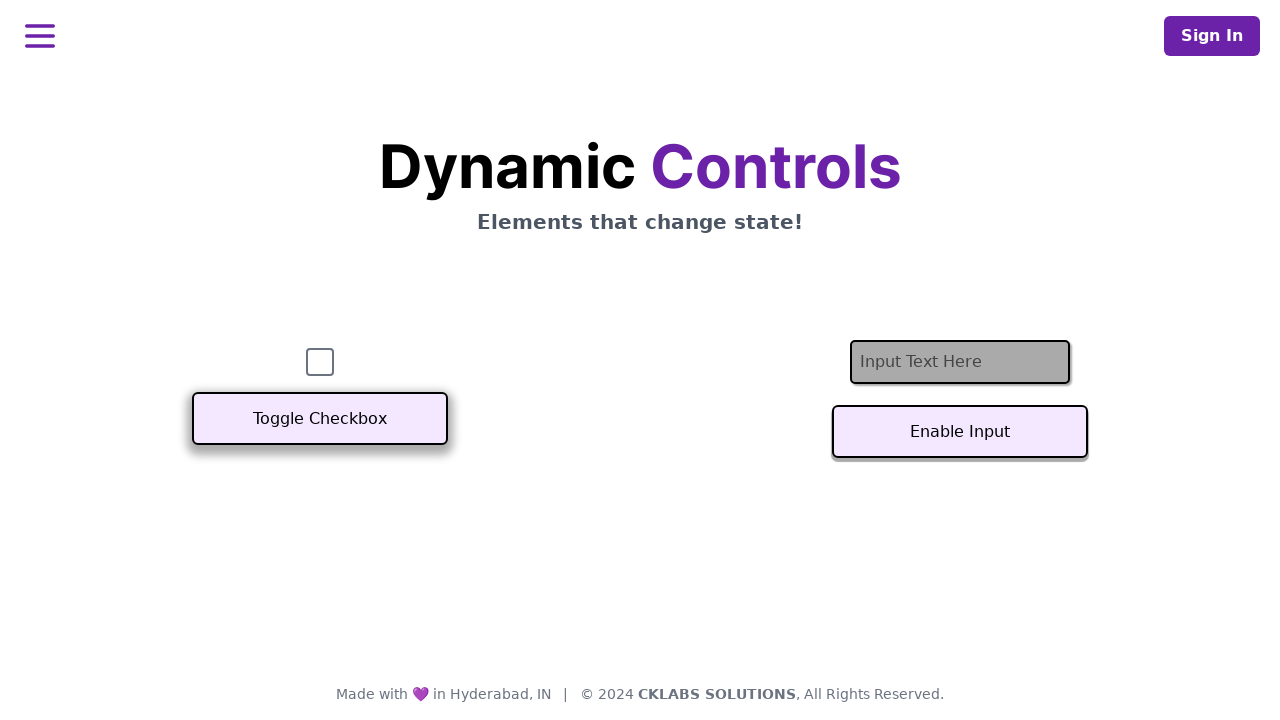

Verified checkbox visibility after second click: True
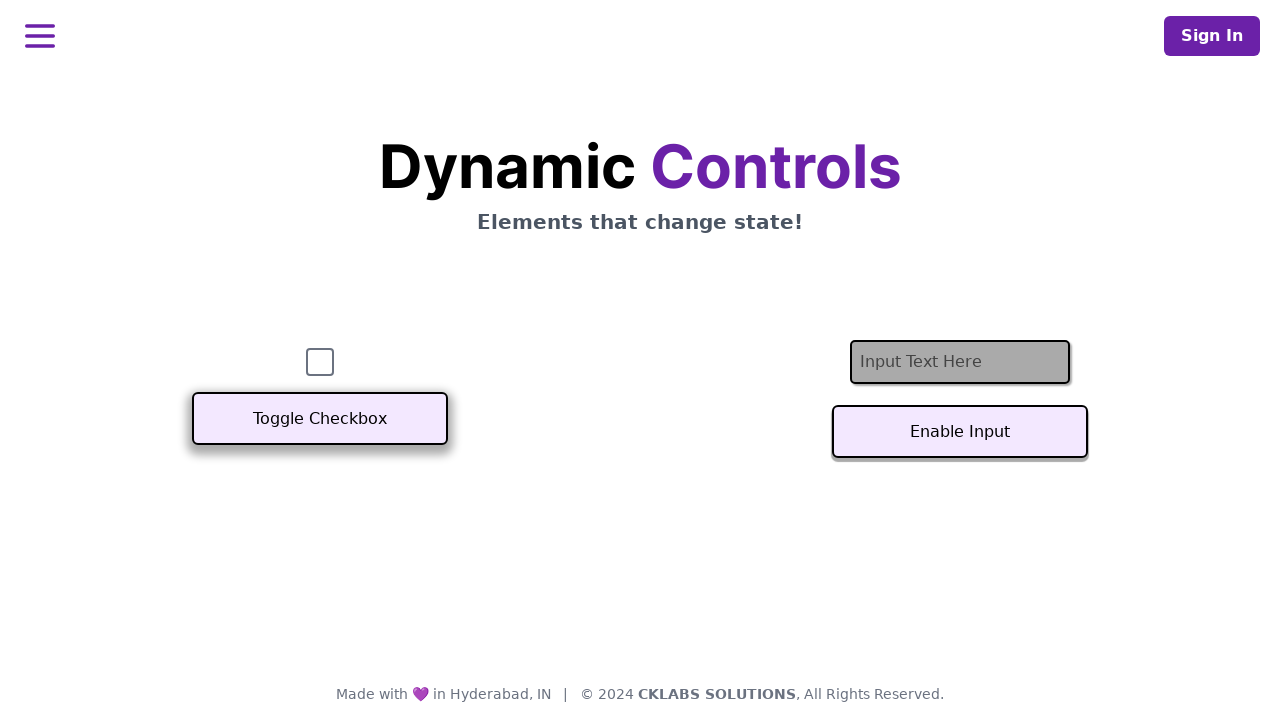

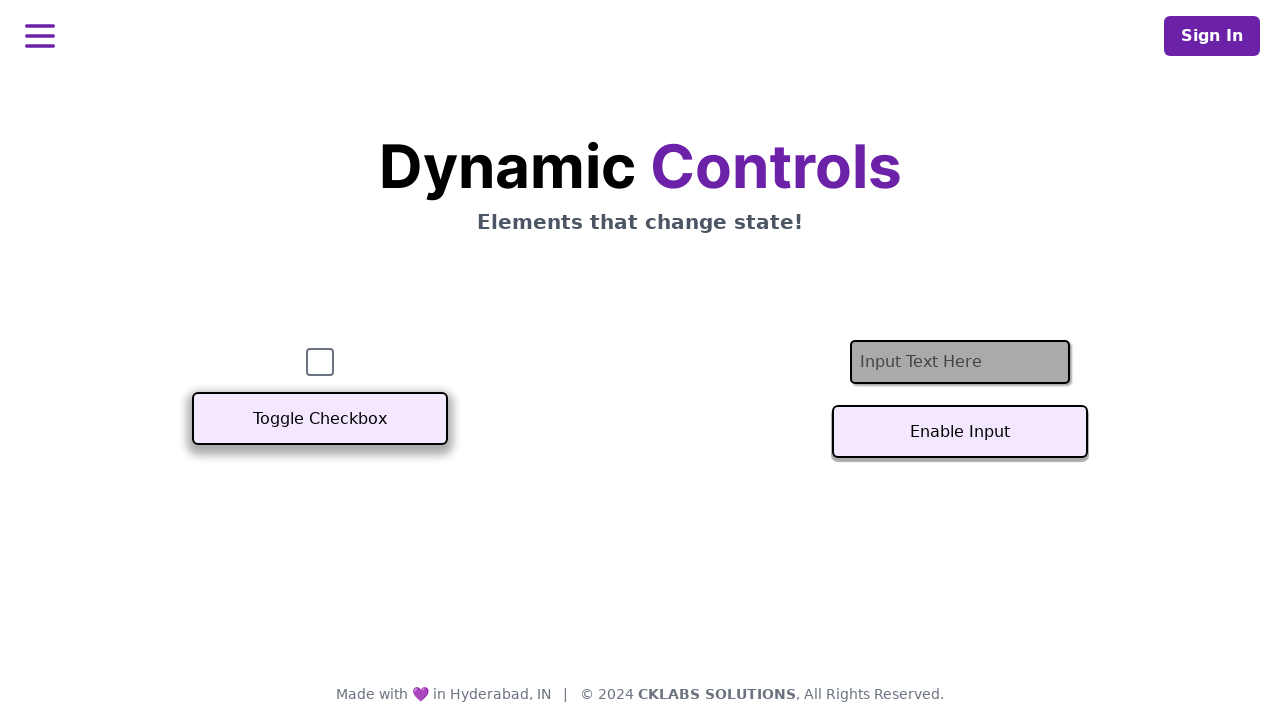